Tests window handling functionality by opening a new window, switching to it, and then returning to the parent window

Starting URL: https://leafground.com/window.xhtml

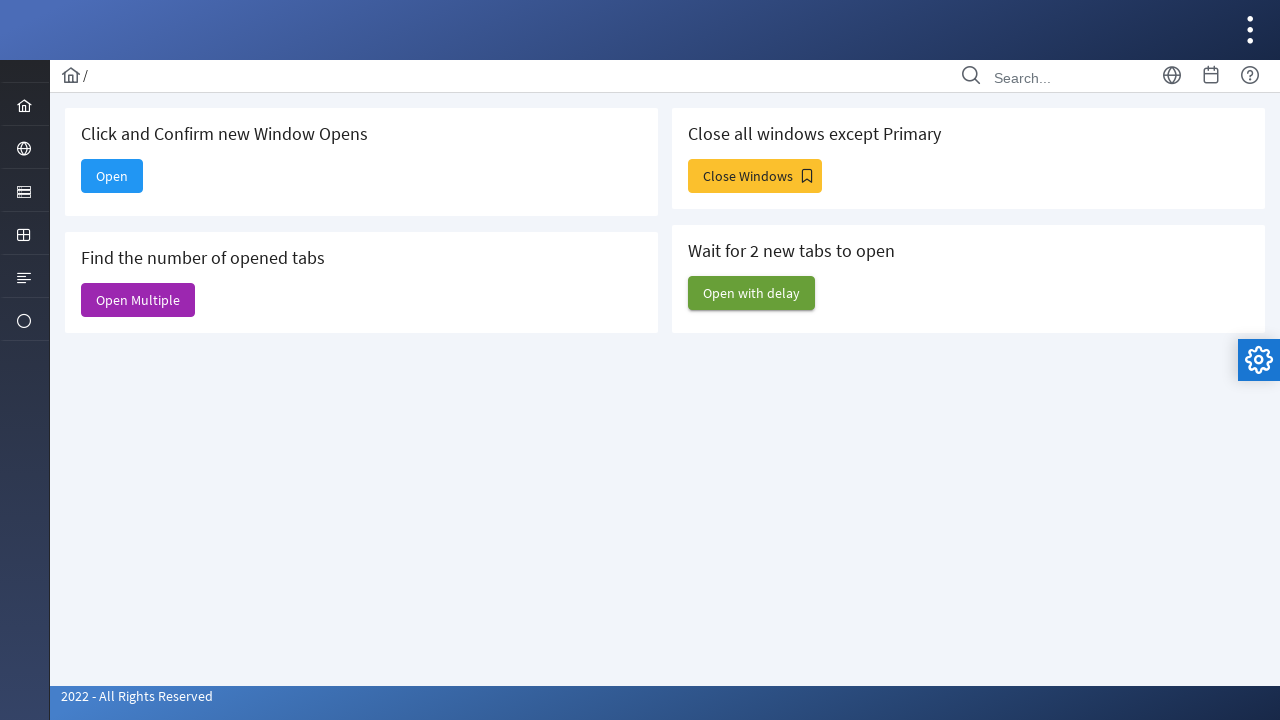

Clicked Open button to trigger new window at (112, 176) on xpath=//span[text()='Open']
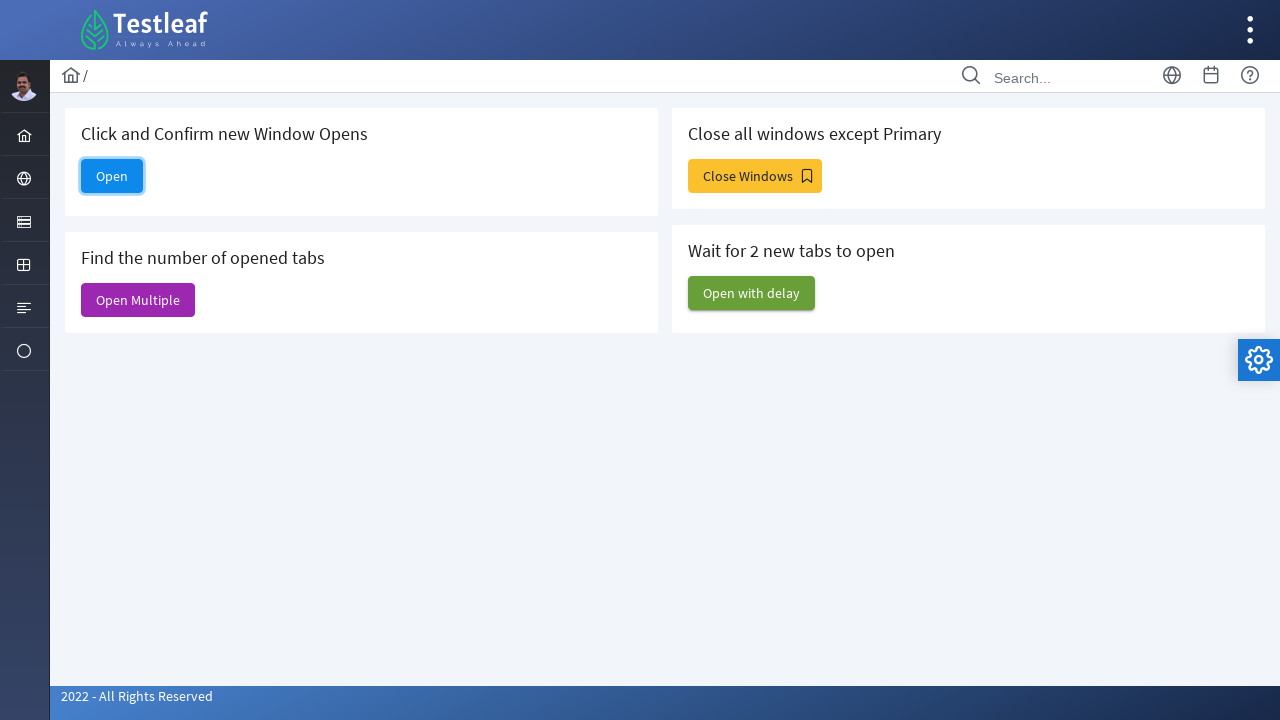

Clicked Open button and captured new page context at (112, 176) on xpath=//span[text()='Open']
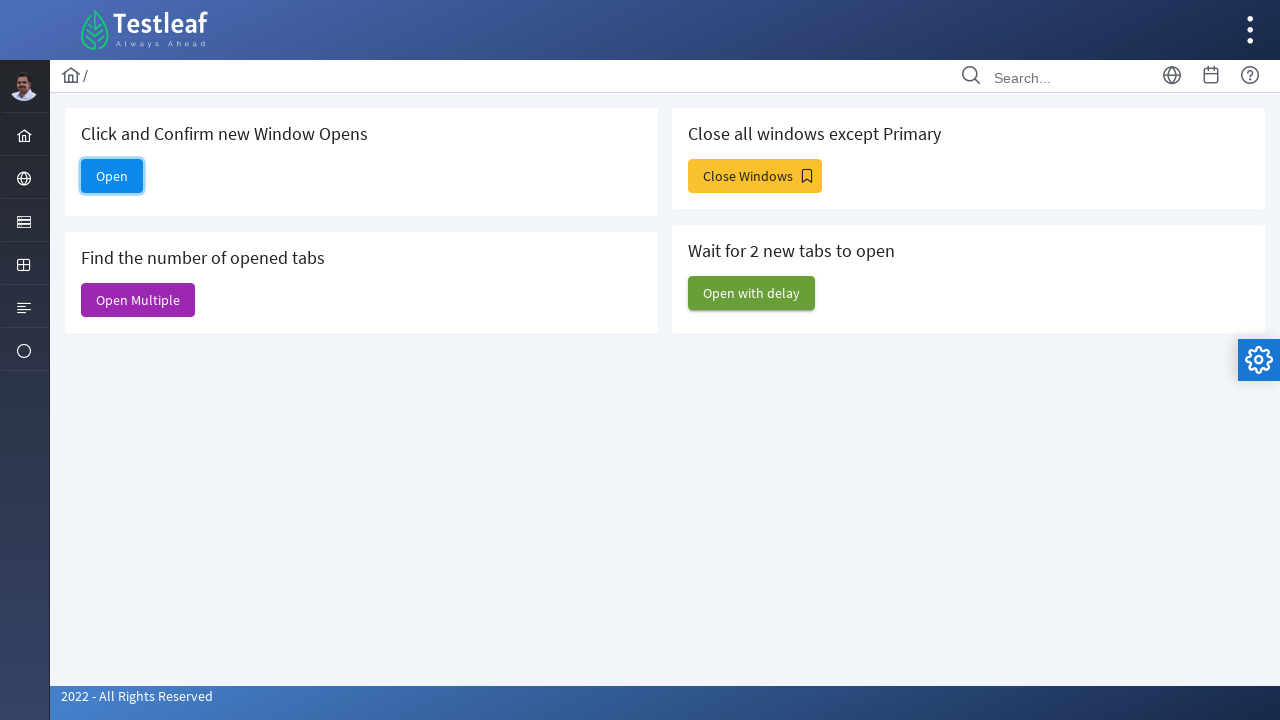

Extracted new page object from context
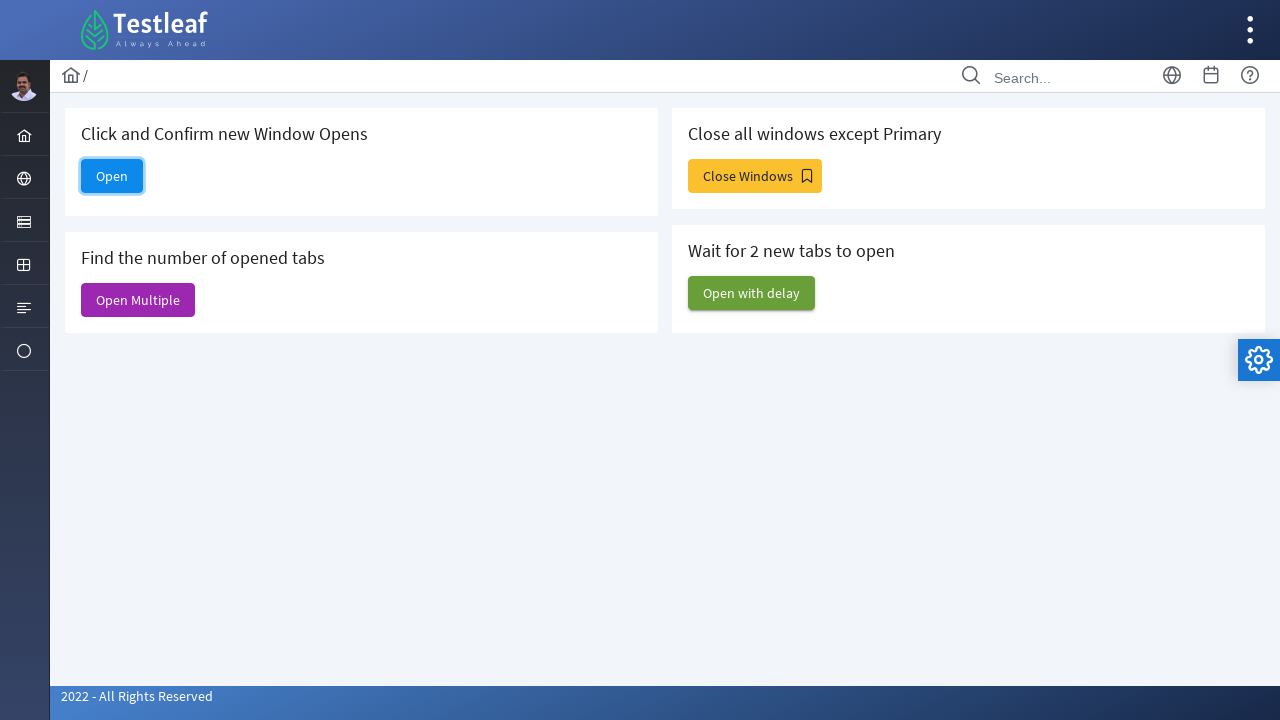

New window loaded completely
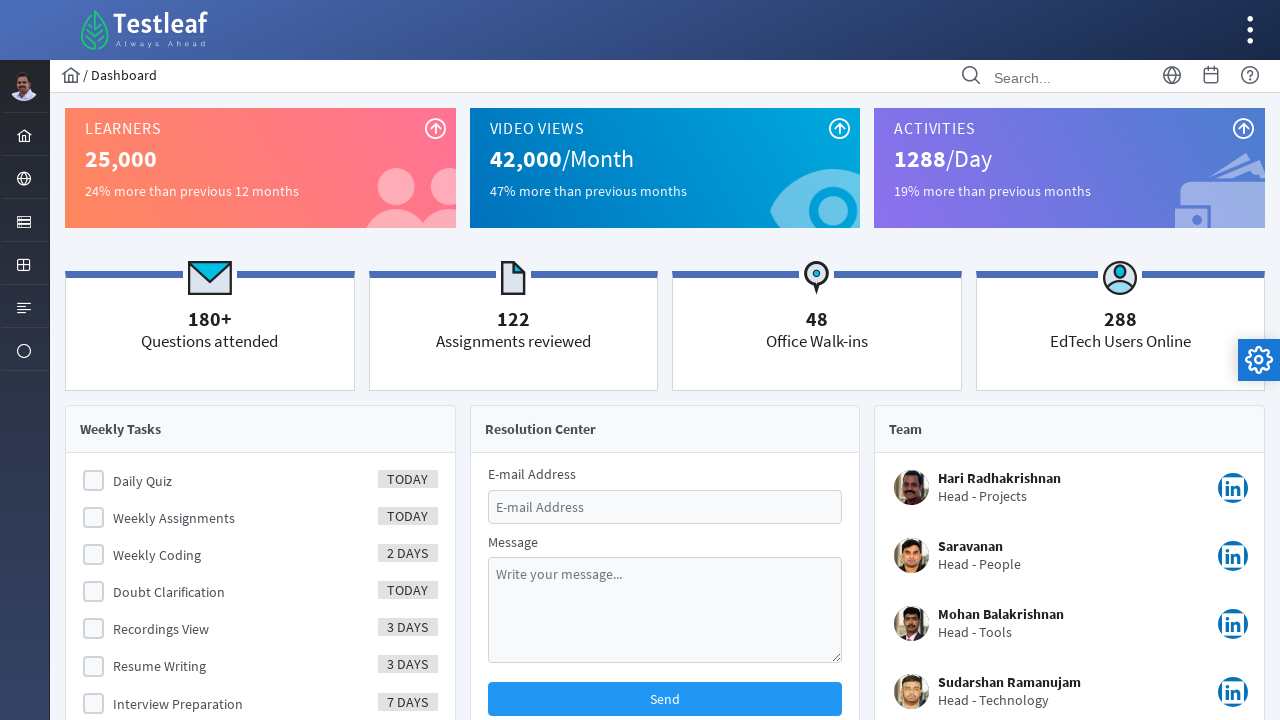

Retrieved child window title: Dashboard
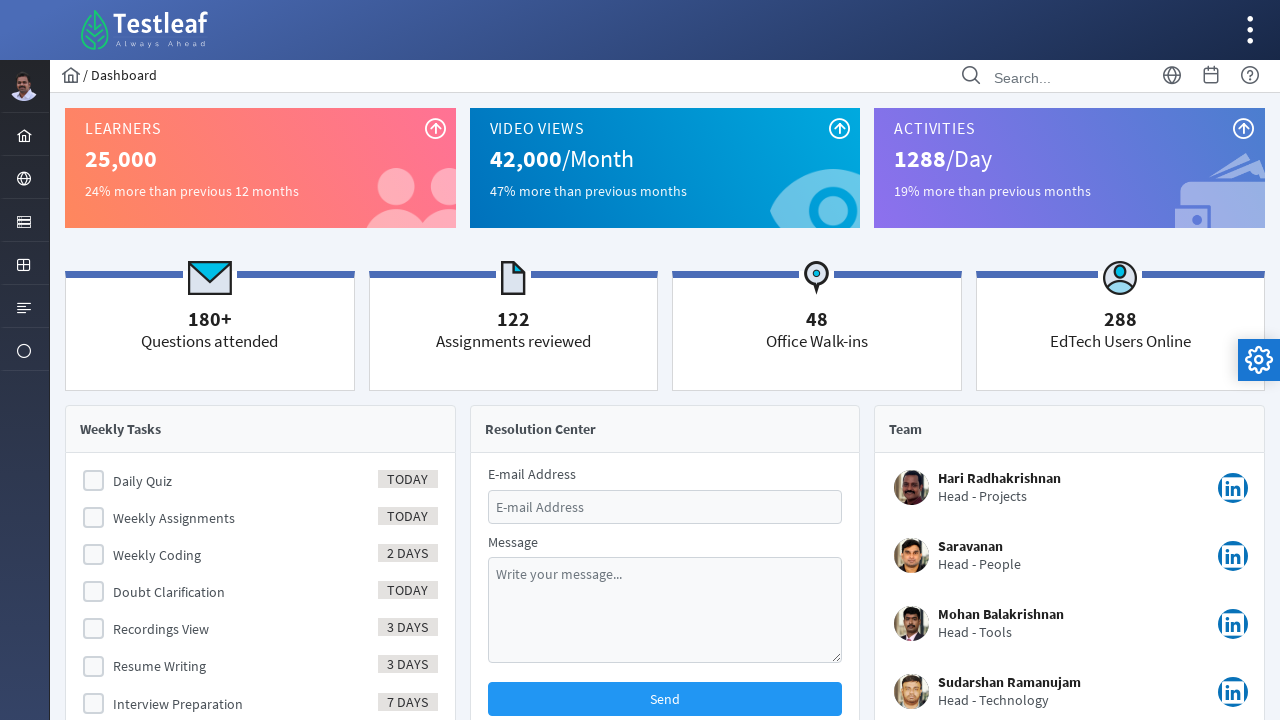

Closed child window
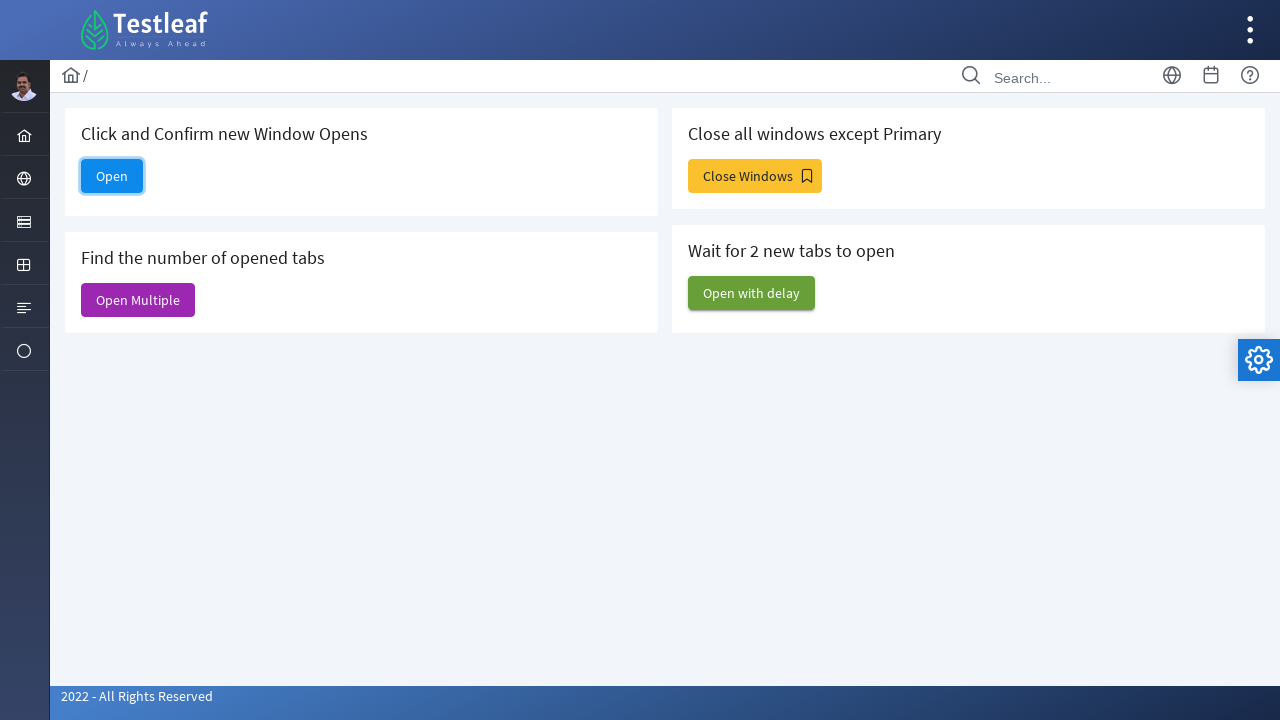

Retrieved parent window title: Window
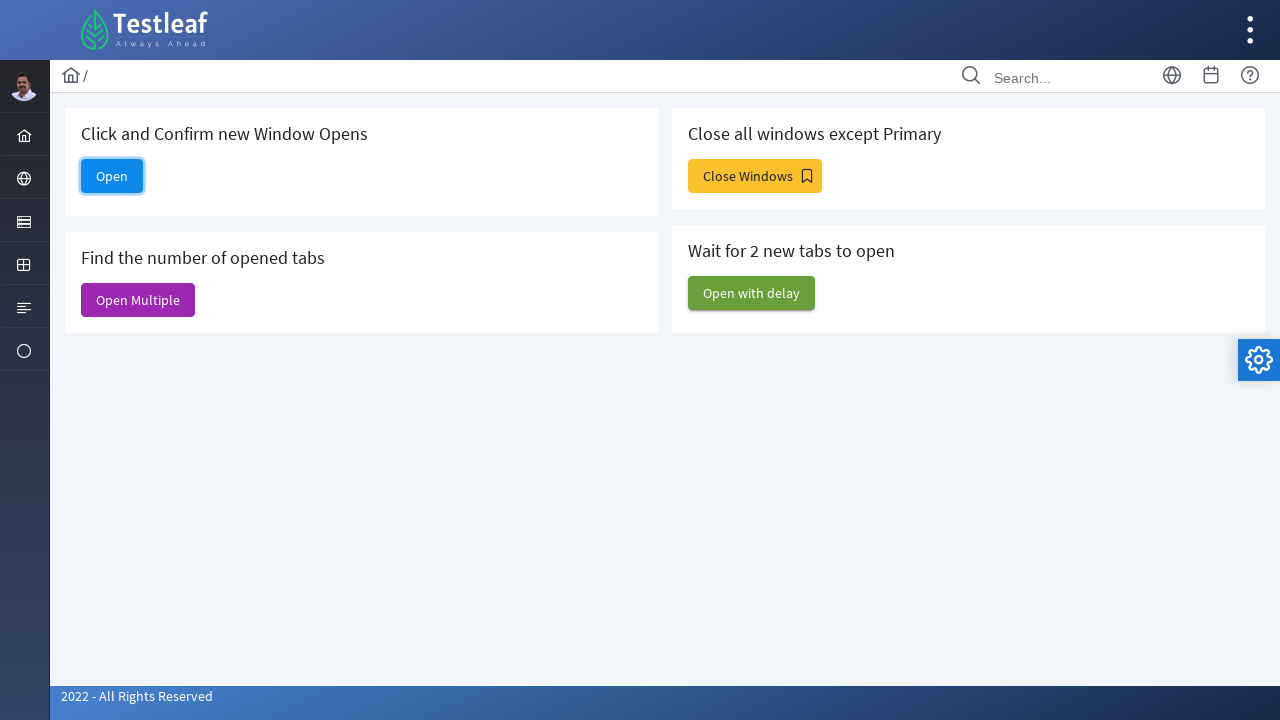

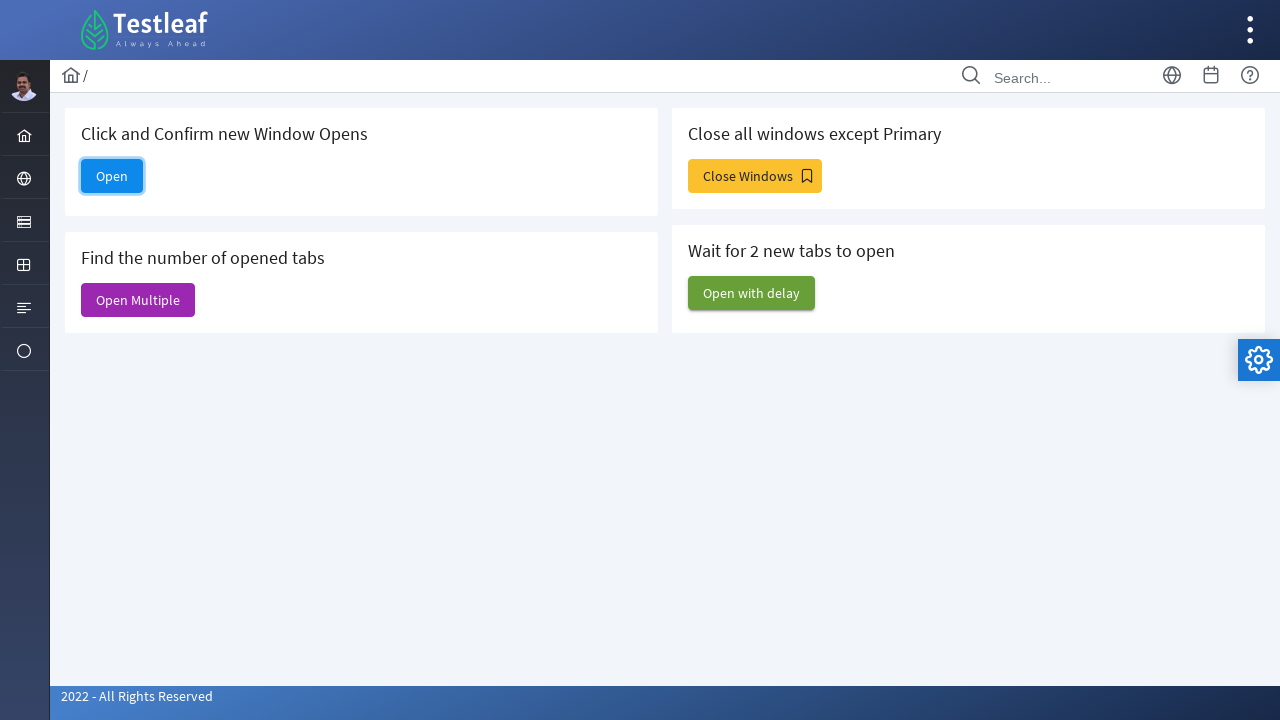